Tests the add and remove functionality of dynamic elements by clicking Add Element button to create a Delete button, then clicking Delete to remove it

Starting URL: https://practice.cydeo.com/add_remove_elements/

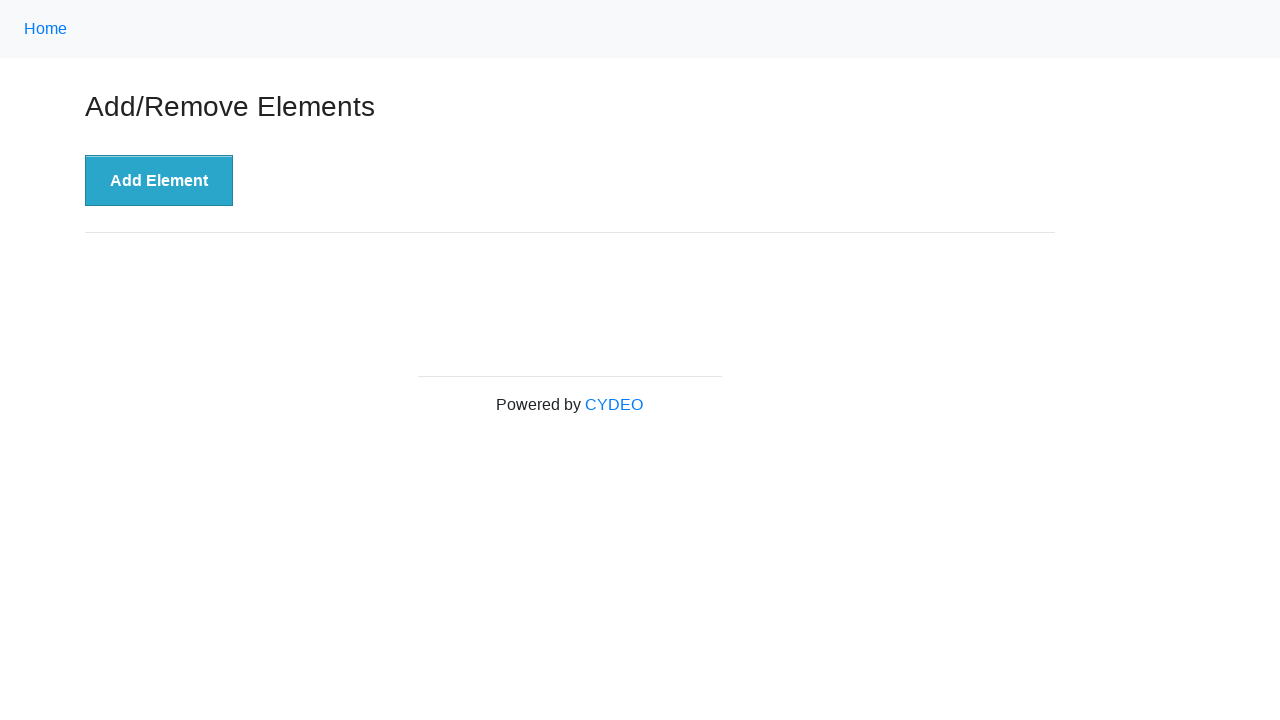

Navigated to Add/Remove Elements practice page
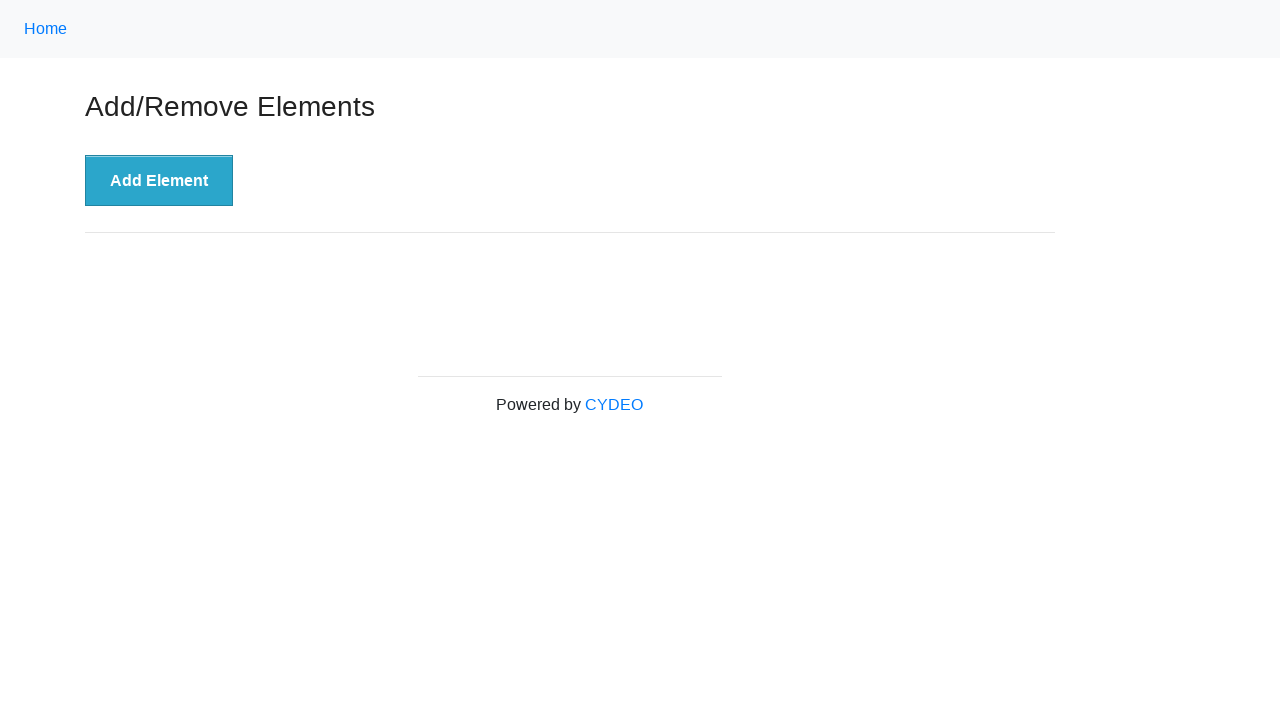

Clicked 'Add Element' button to create a new Delete button at (159, 181) on xpath=//button[text()='Add Element']
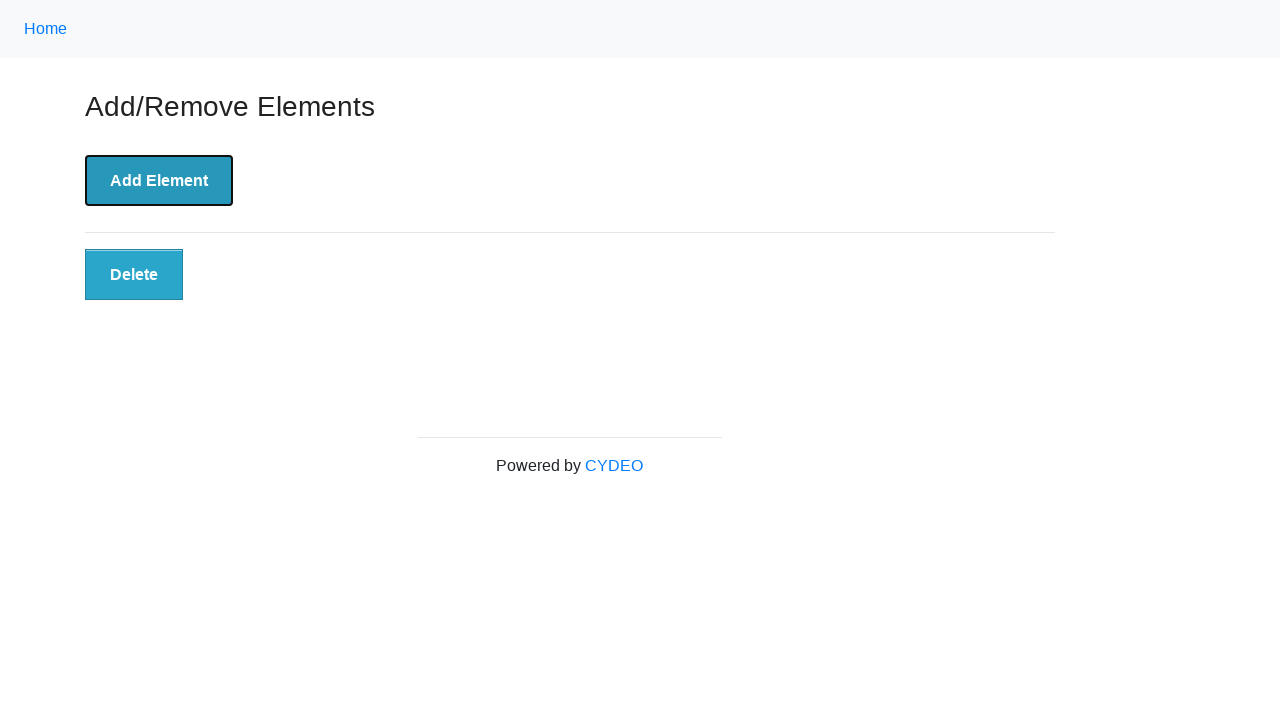

Located the Delete button element
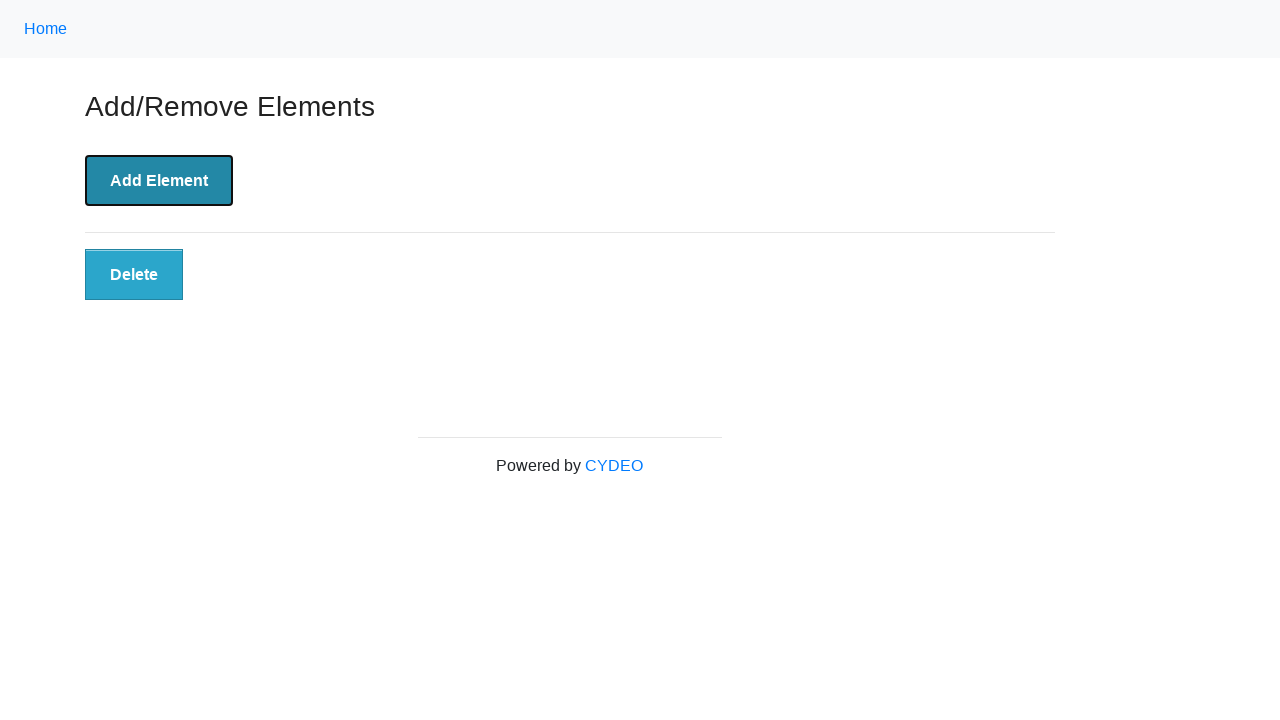

Verified Delete button is visible
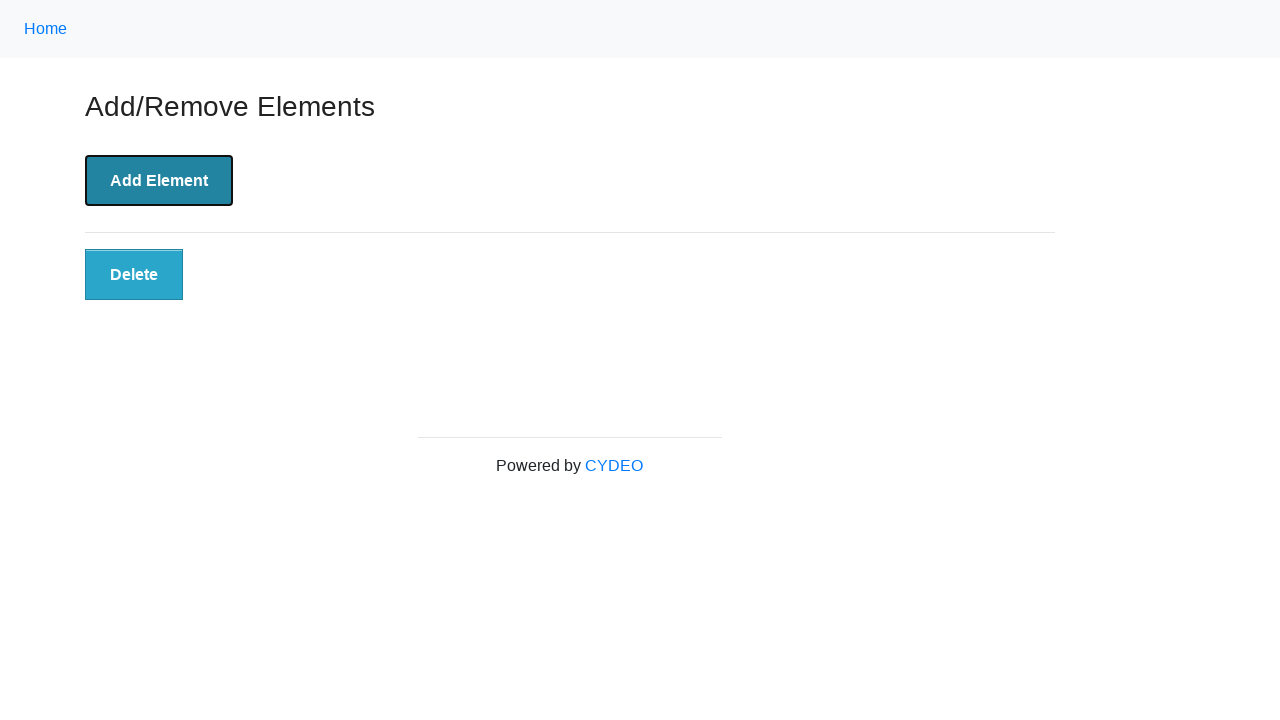

Clicked the Delete button to remove the element at (134, 275) on xpath=//button[.='Delete']
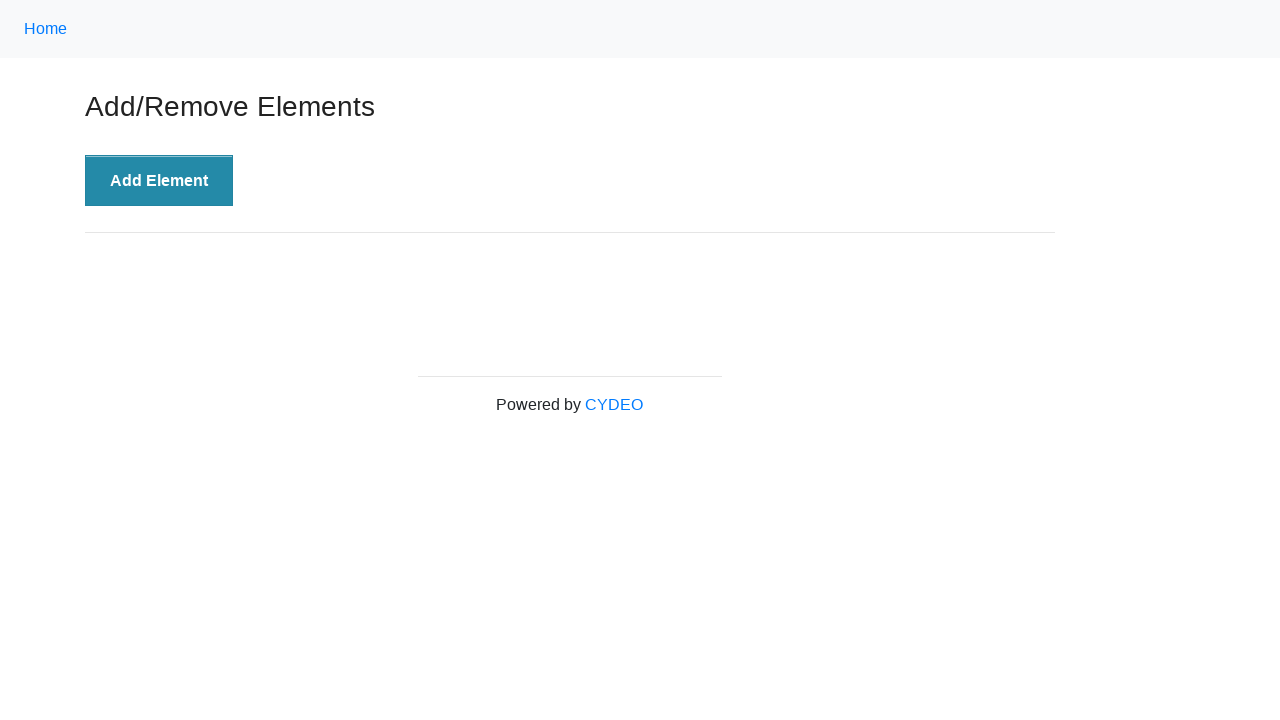

Verified Delete button is no longer present after removal
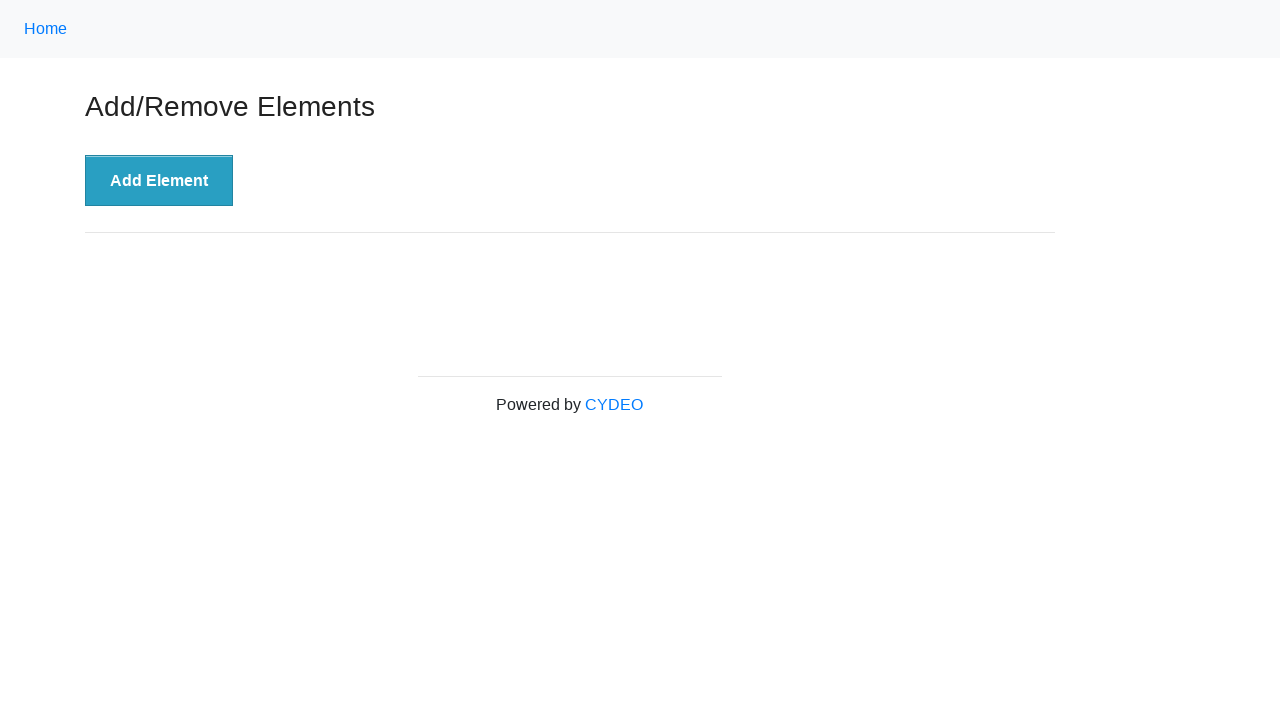

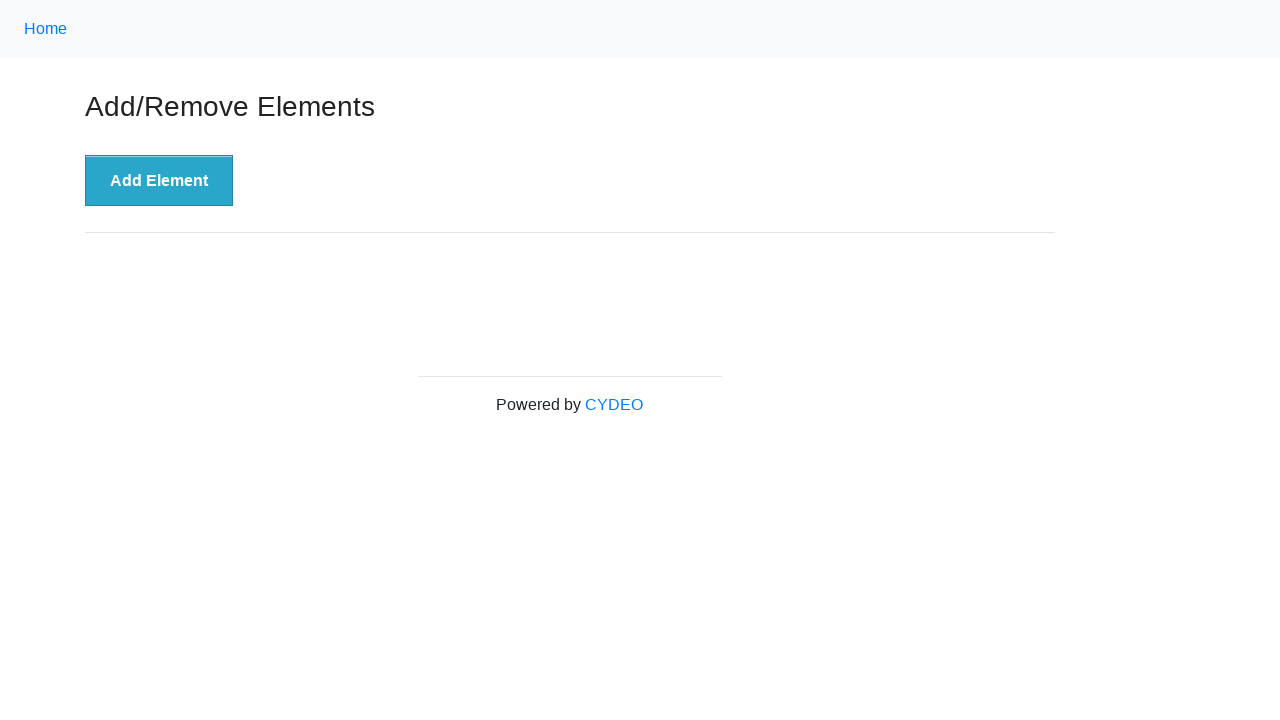